Tests JavaScript prompt alert handling by clicking the prompt button, entering text into the alert, and accepting it

Starting URL: https://the-internet.herokuapp.com/javascript_alerts

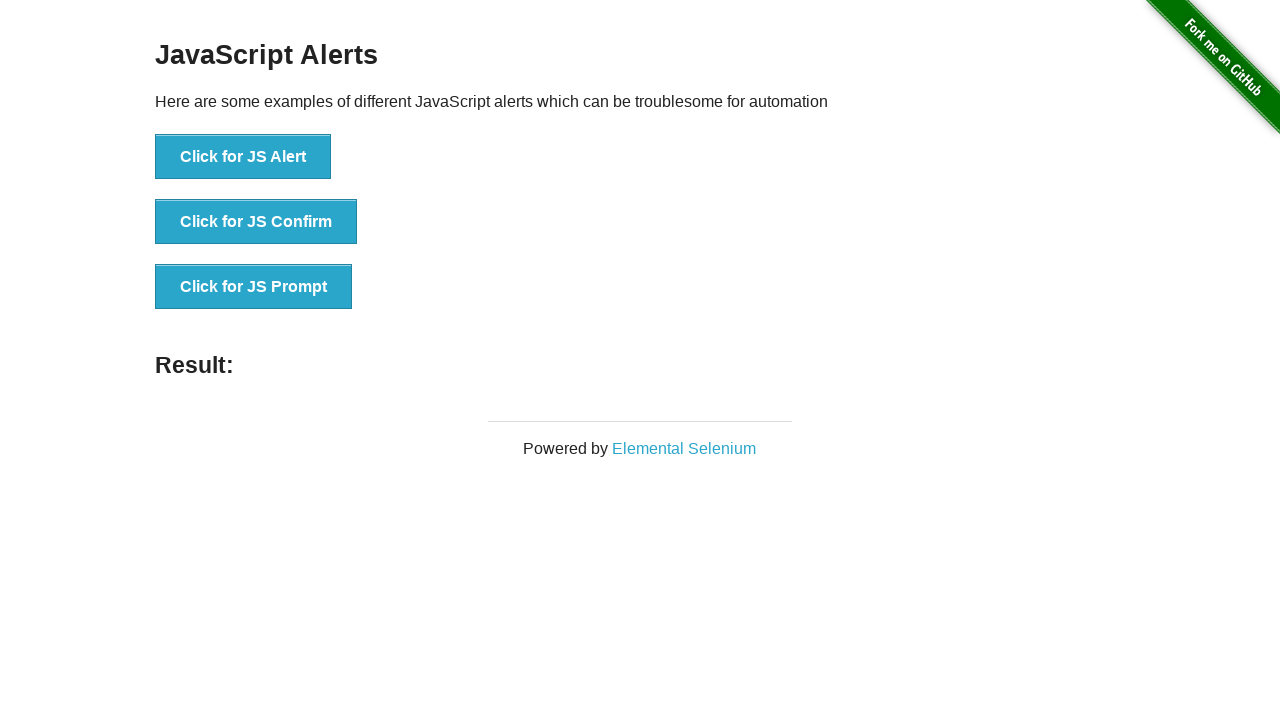

Clicked the Prompt button to trigger JavaScript alert at (254, 287) on xpath=//button[contains(text(),'Prompt')]
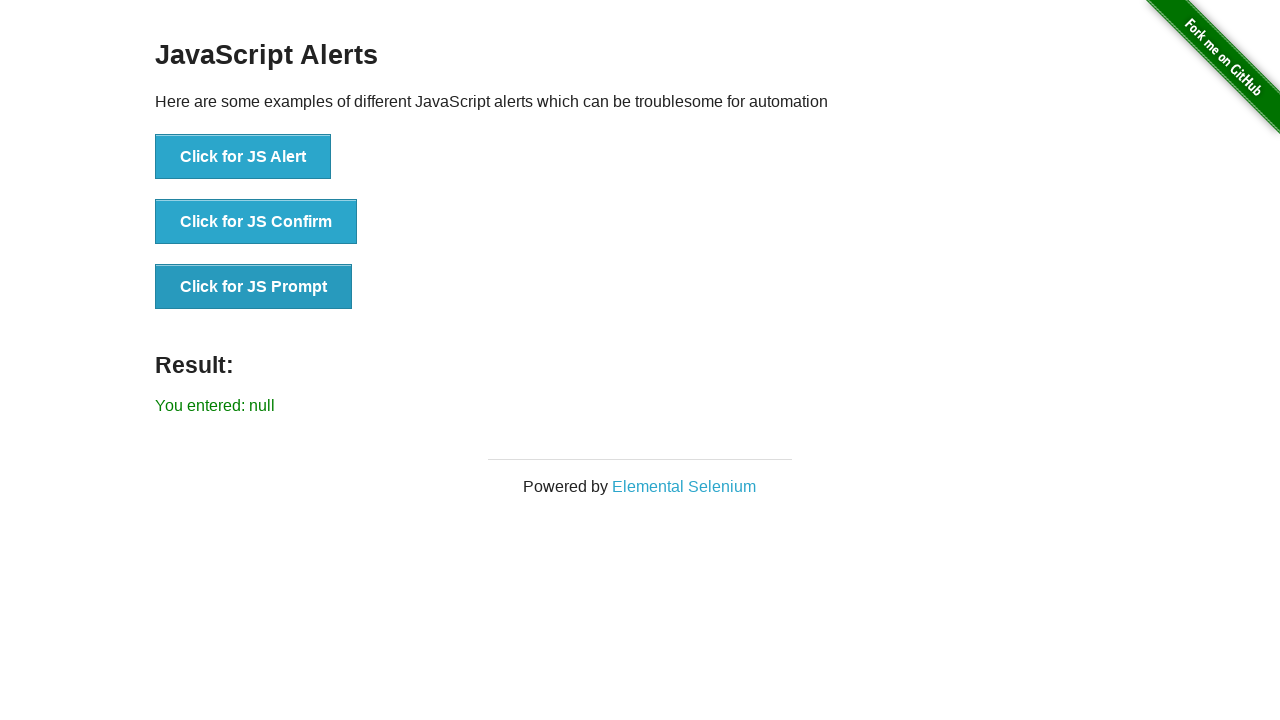

Set up dialog handler to accept prompt with text 'Selenium Practice'
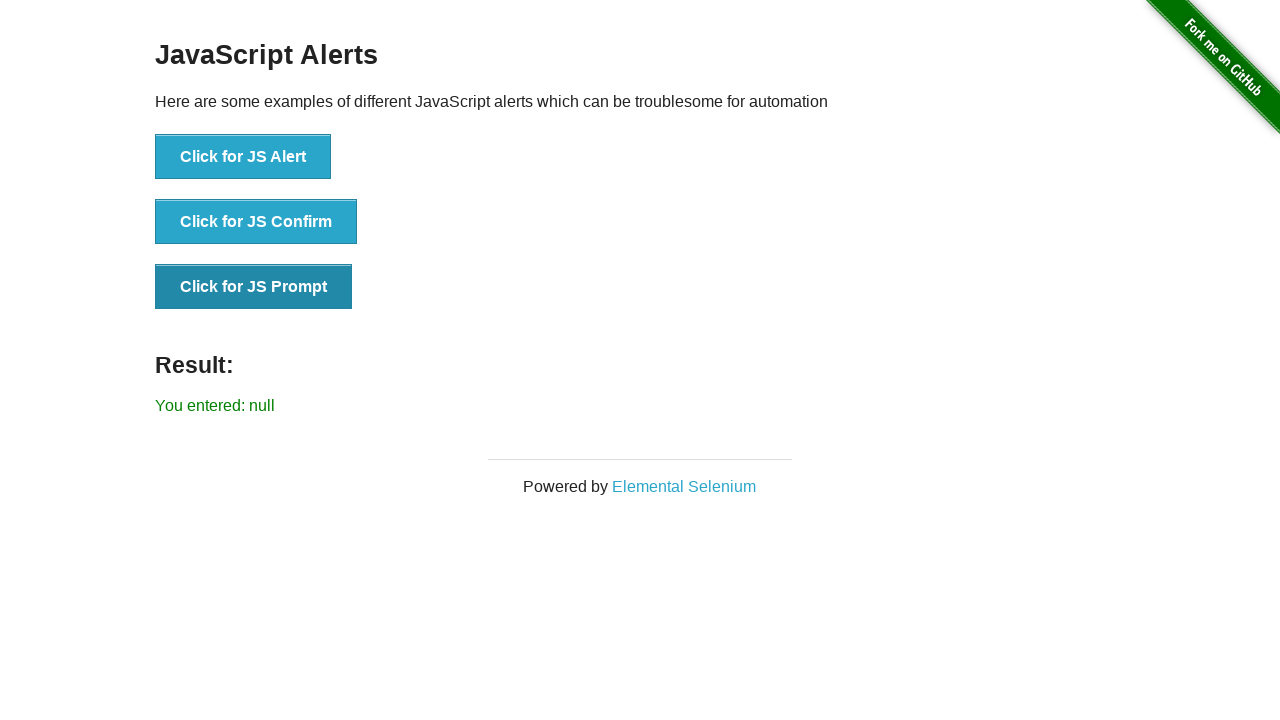

Clicked the Prompt button again to trigger the dialog at (254, 287) on xpath=//button[contains(text(),'Prompt')]
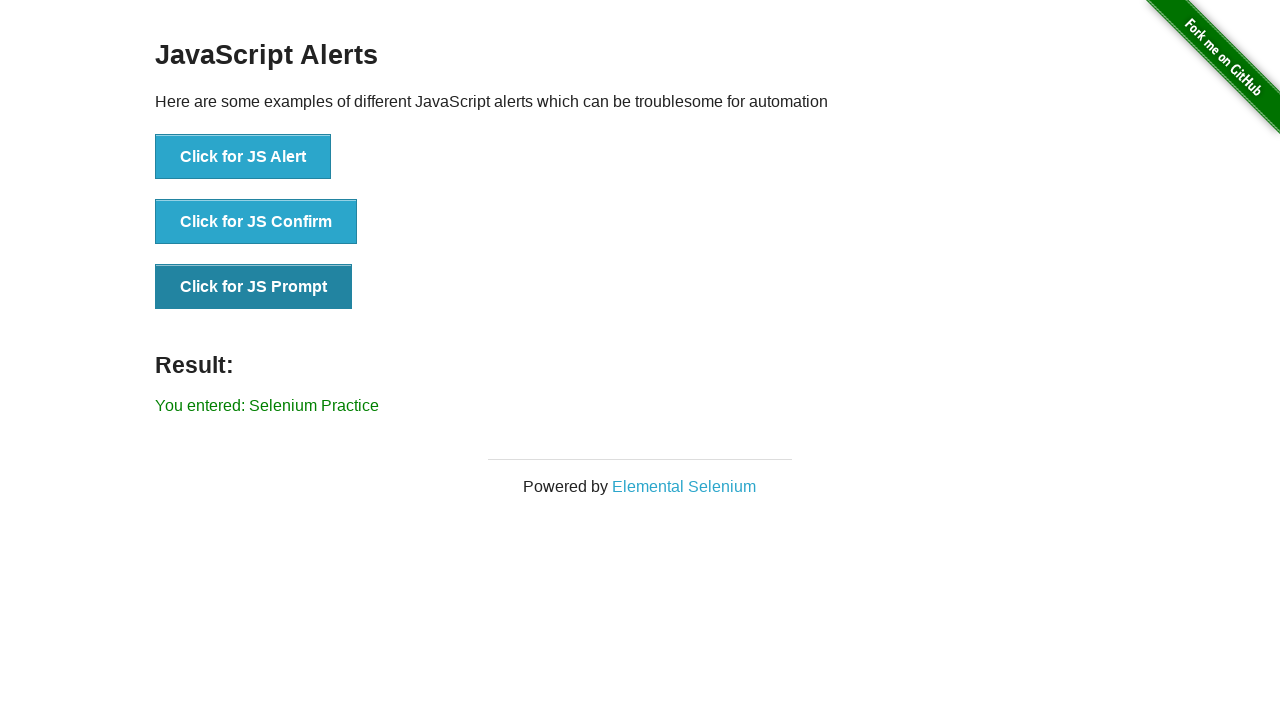

Result element appeared on the page after accepting the prompt
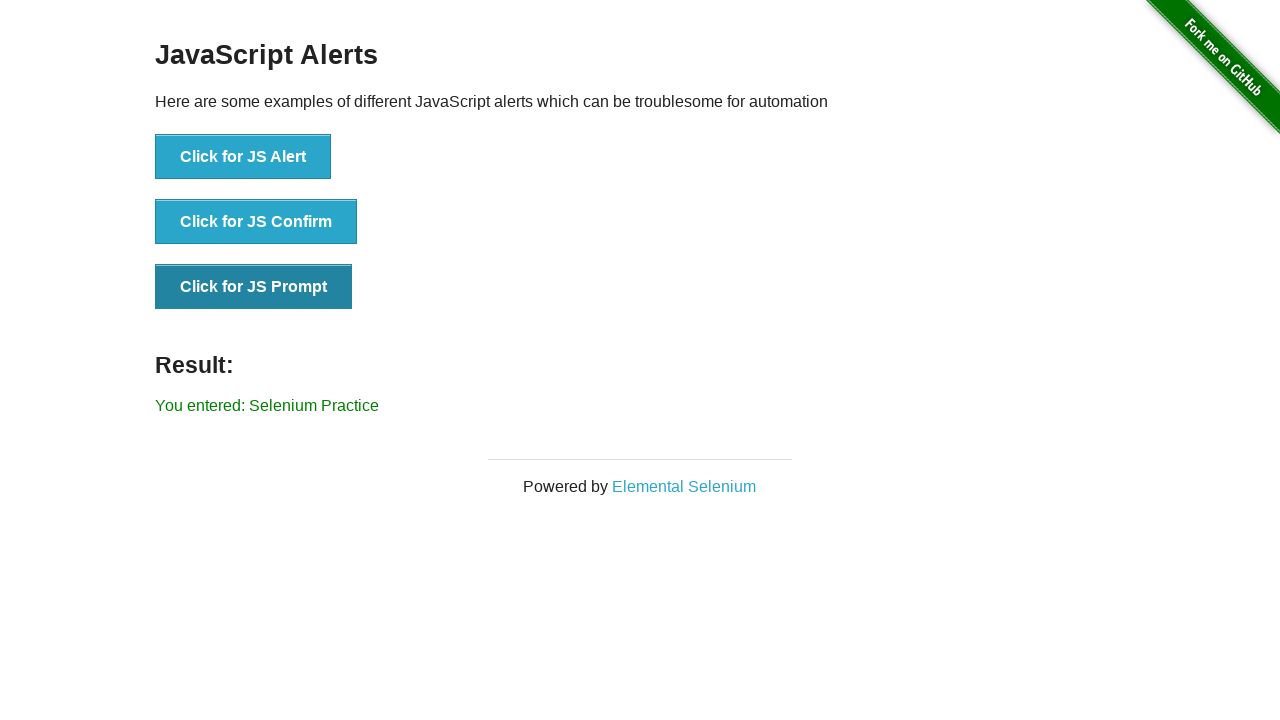

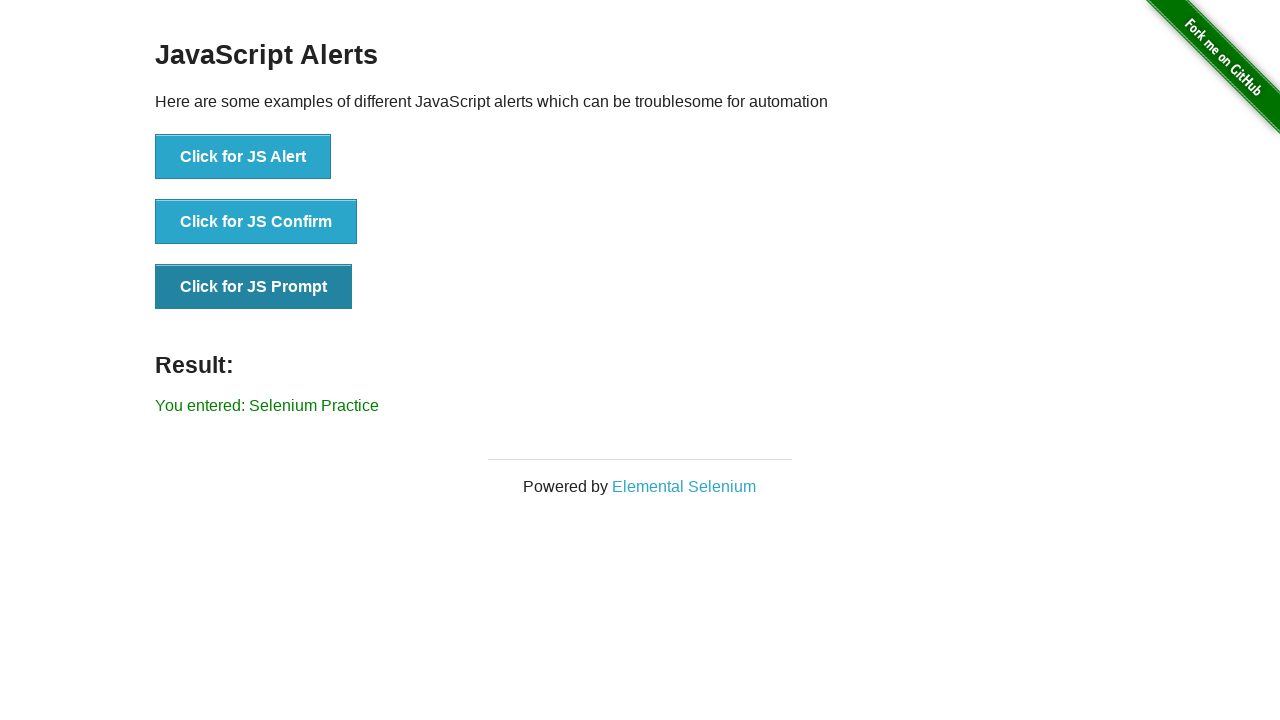